Tests datetime manipulation functionality by clicking a DateTime button, filling various date/time input fields with formatted current date values, and submitting the form.

Starting URL: https://paulocoliveira.github.io/mypages/plugins/index.html

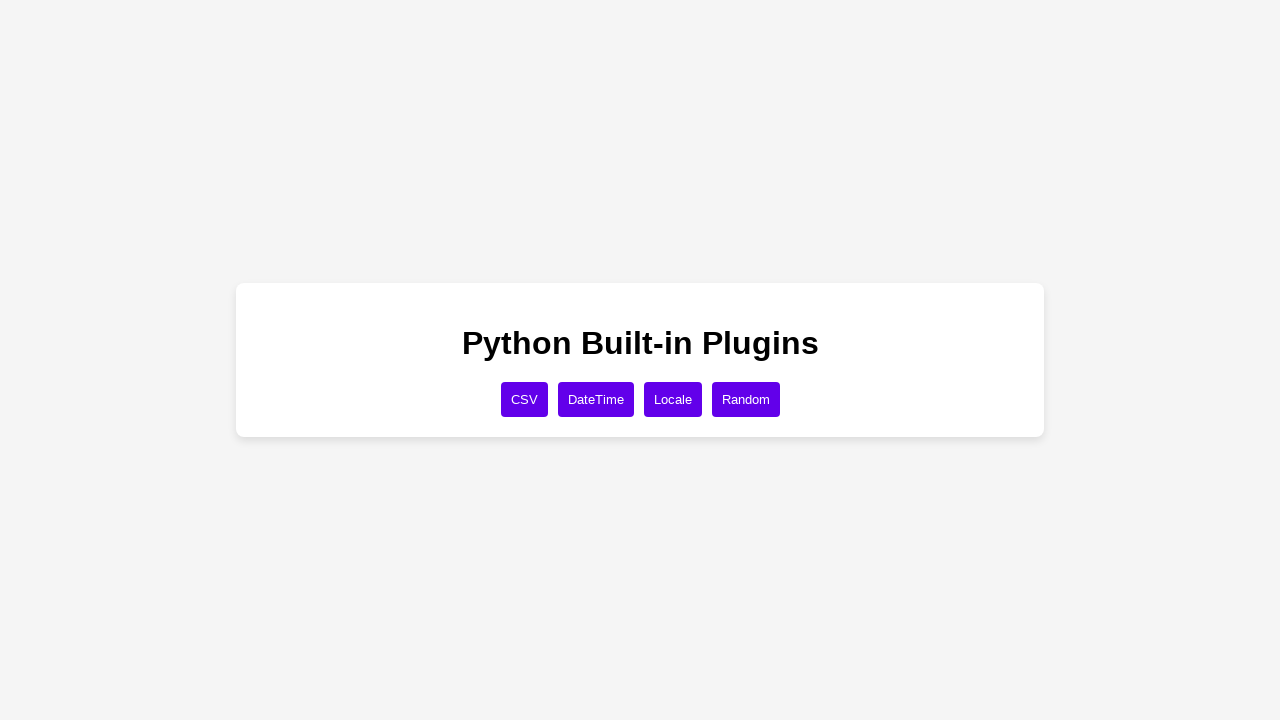

Clicked DateTime button at (596, 399) on xpath=//button[text()='DateTime']
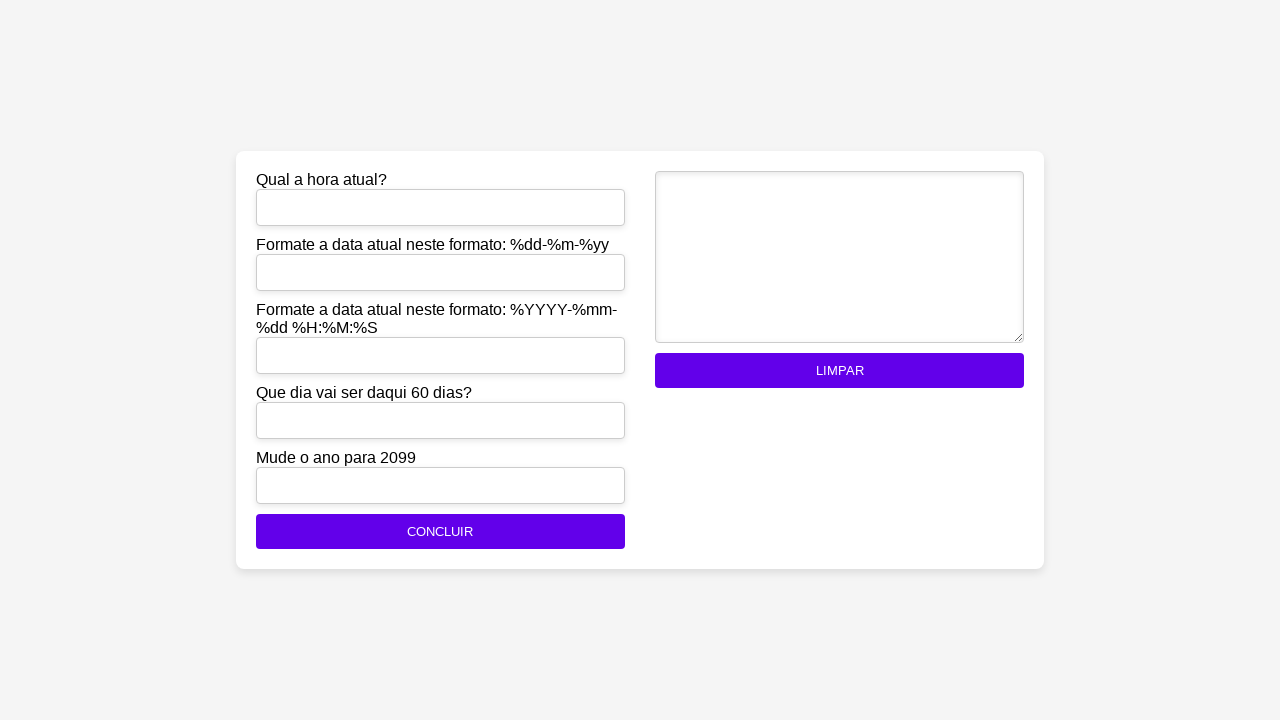

Retrieved current datetime
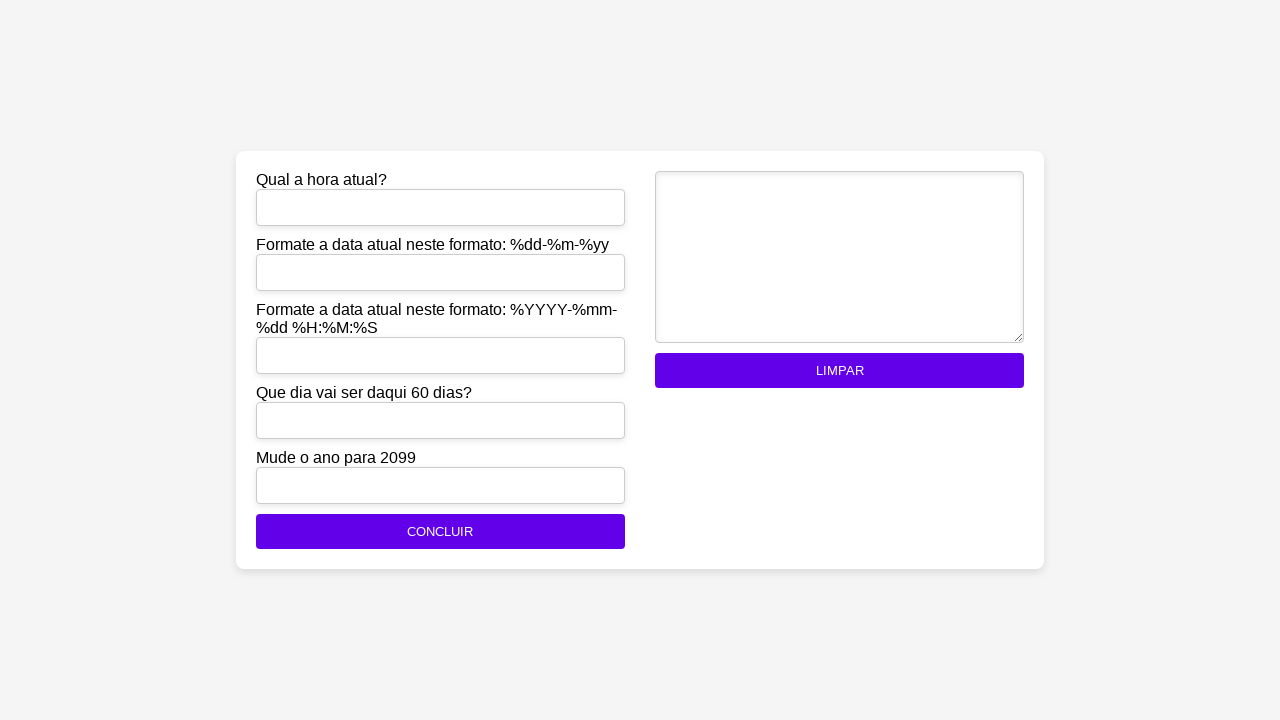

Filled current_time field with current datetime on #current_time
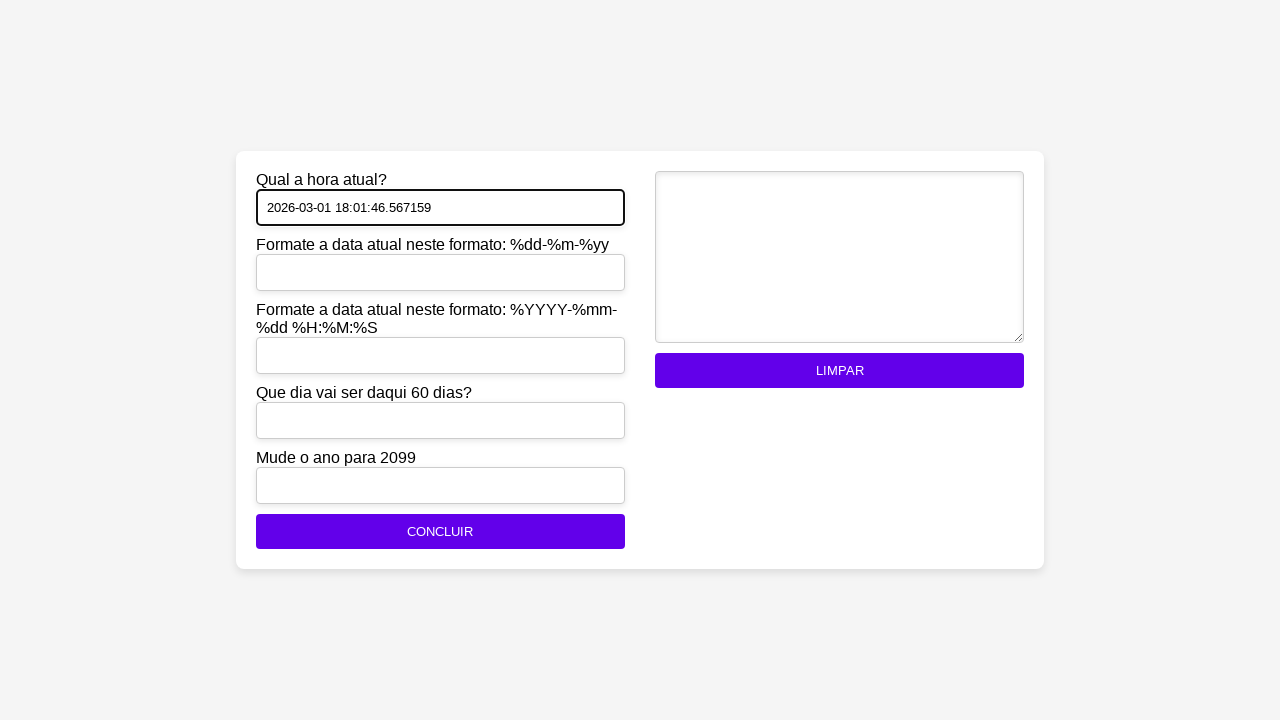

Filled formatted_date1 field with date in dd-mm-yy format on #formatted_date1
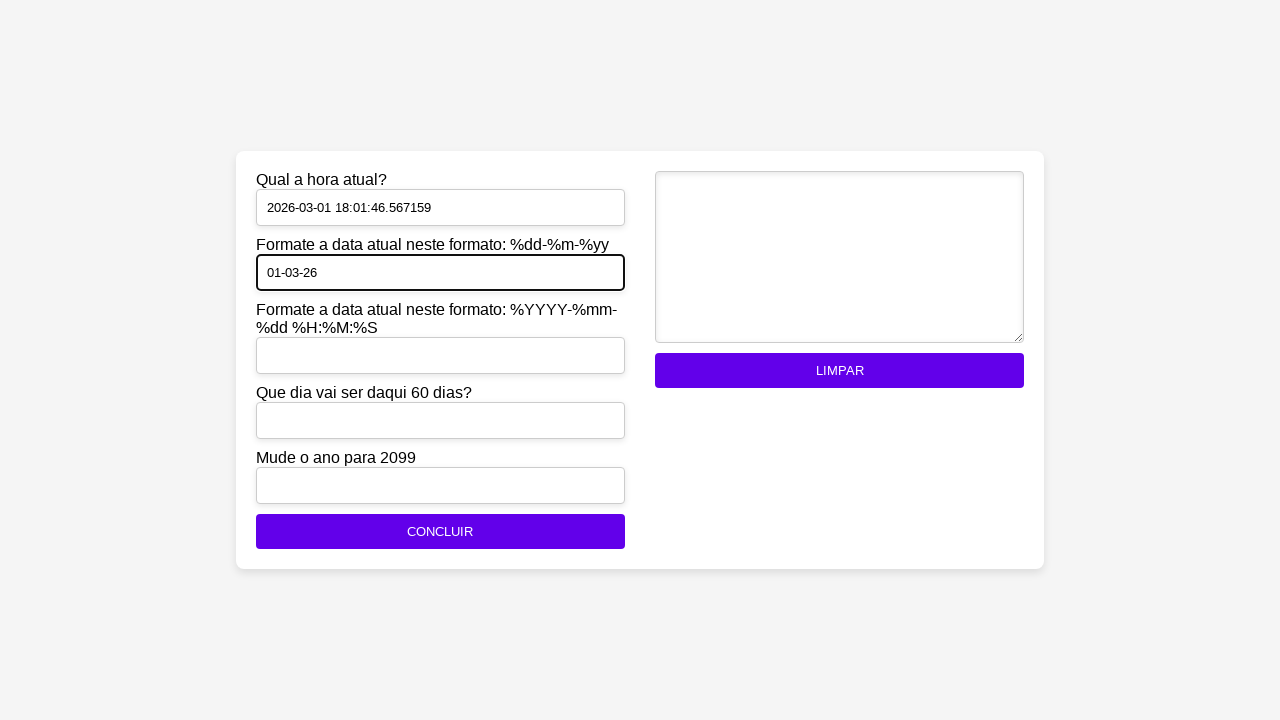

Filled formatted_date2 field with datetime in YYYY-mm-dd HH:MM:SS format on #formatted_date2
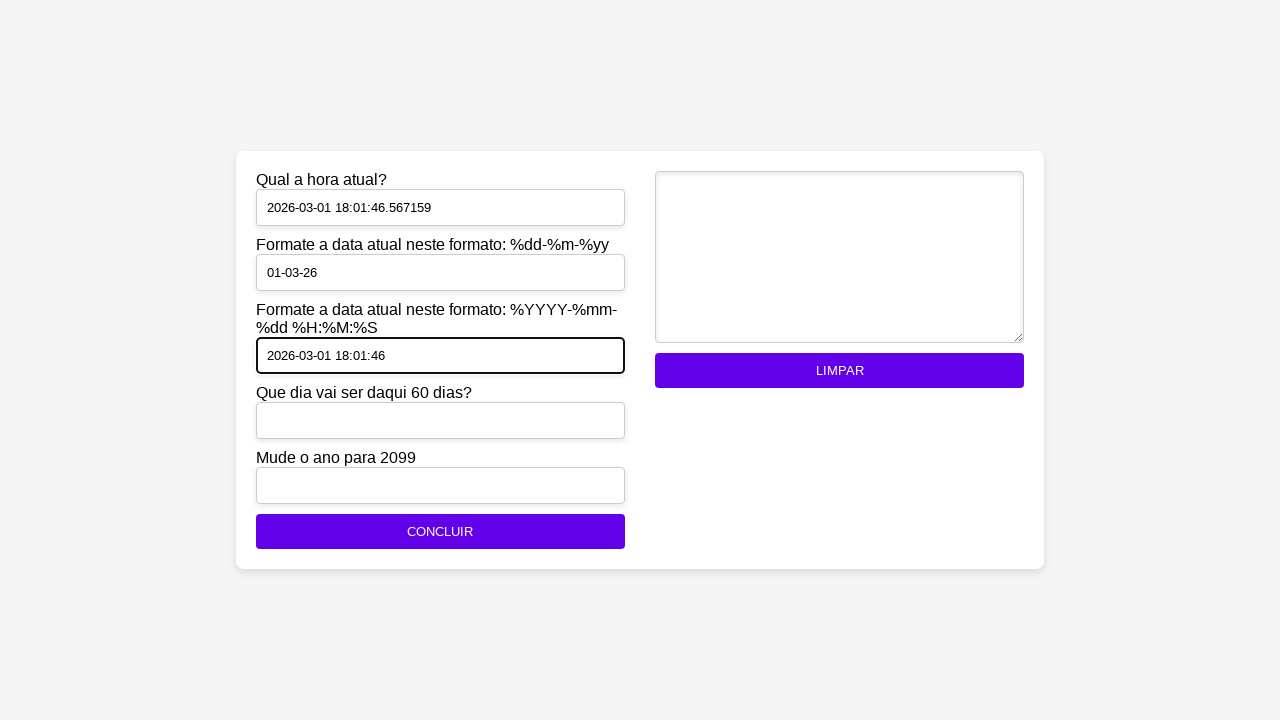

Filled date_in_60_days field with date 60 days from now on #date_in_60_days
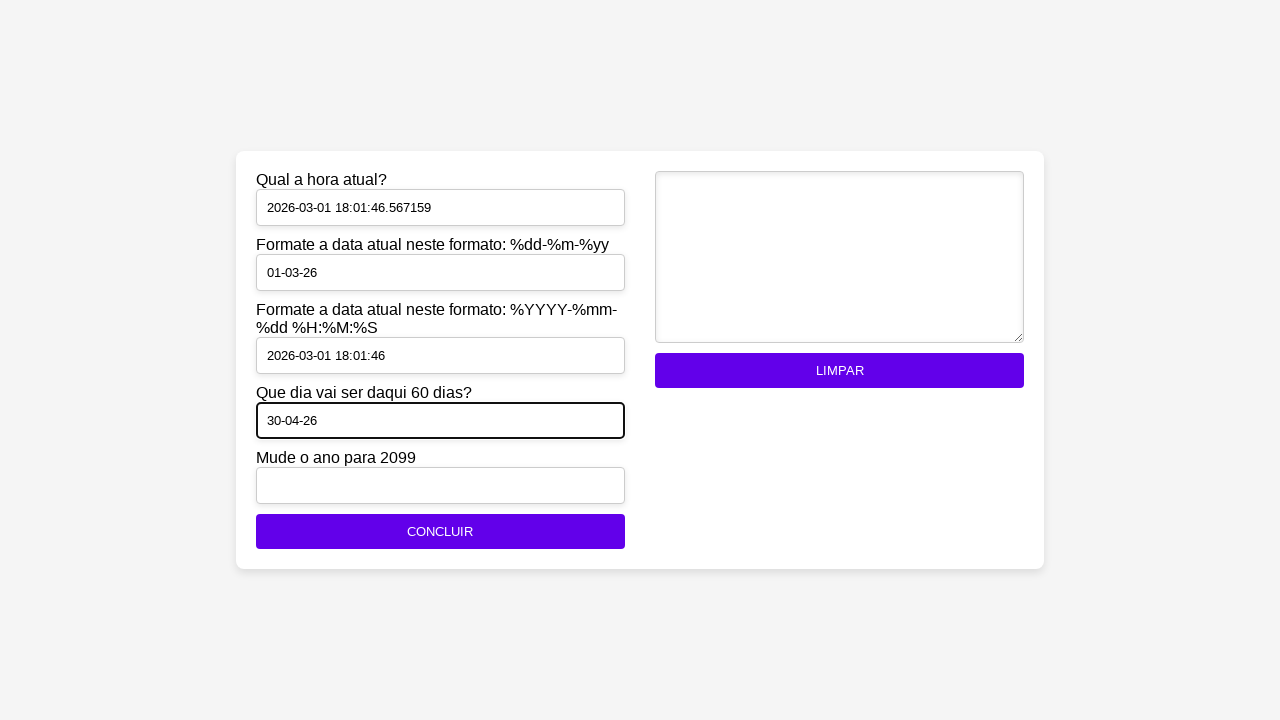

Filled year_2099 field with current date adjusted to year 2099 on #year_2099
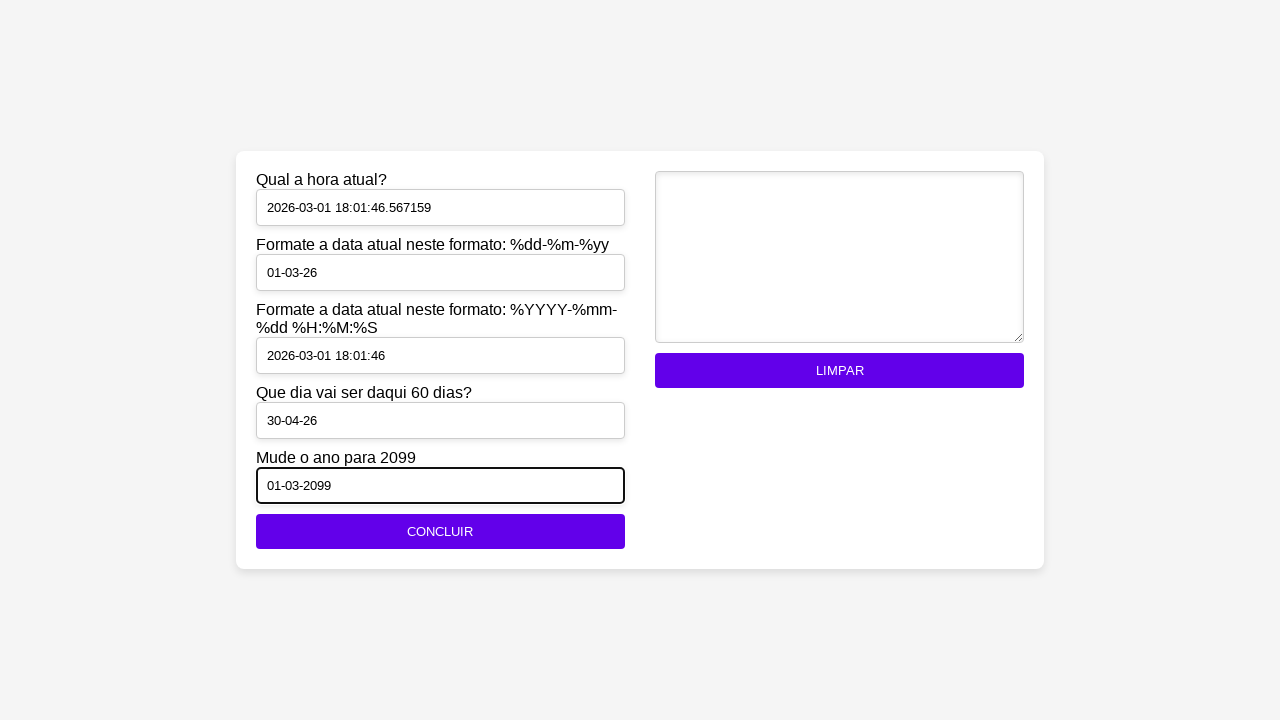

Clicked CONCLUIR button to submit the form at (440, 532) on xpath=//button[text()='CONCLUIR']
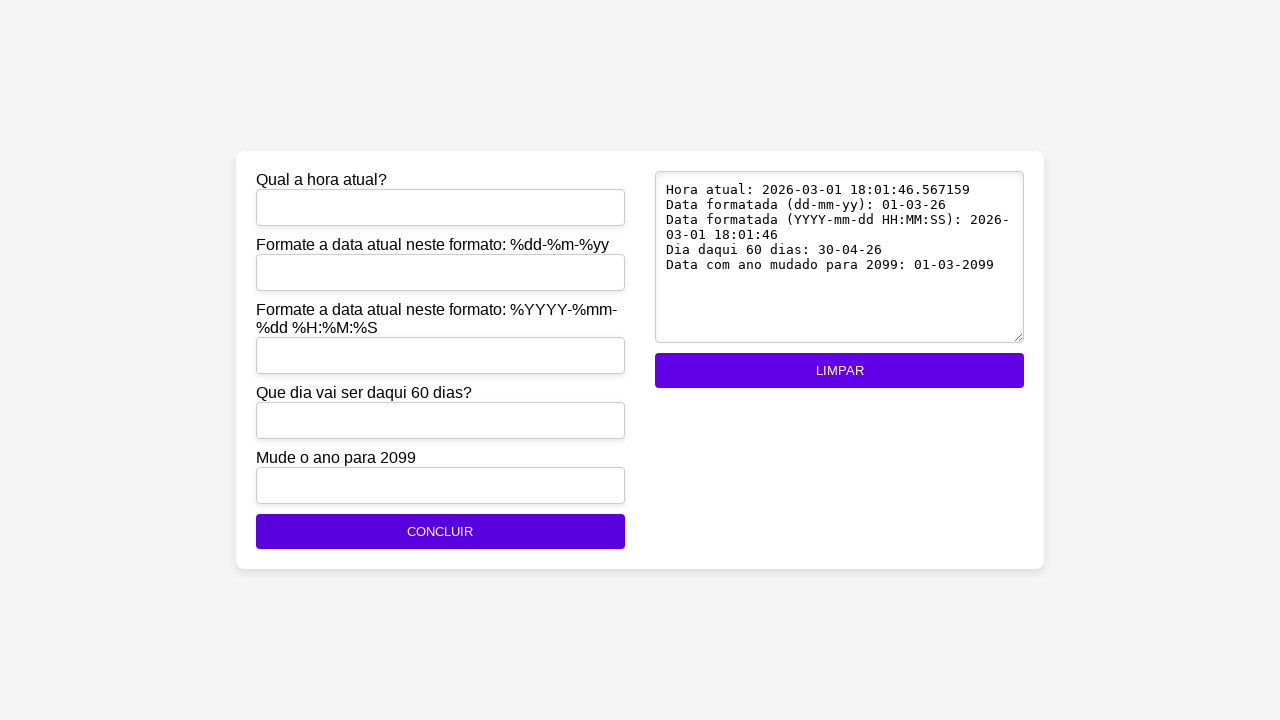

Waited 1000ms for form submission to complete
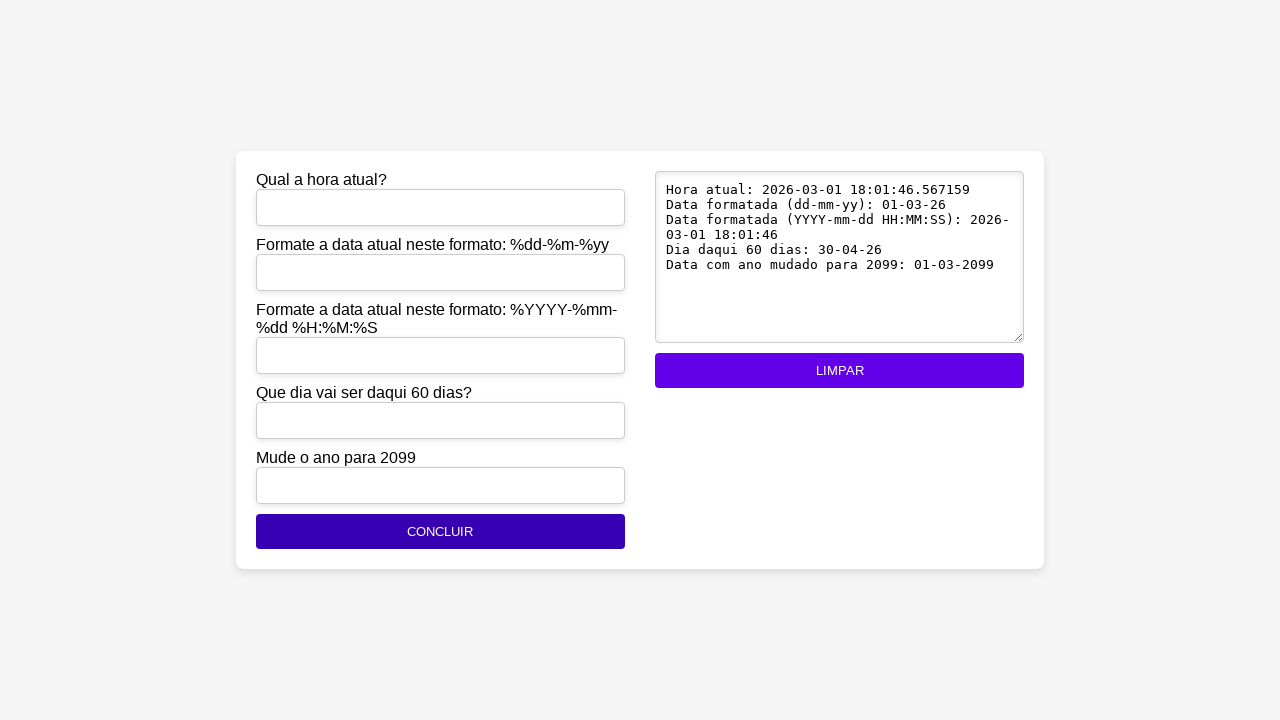

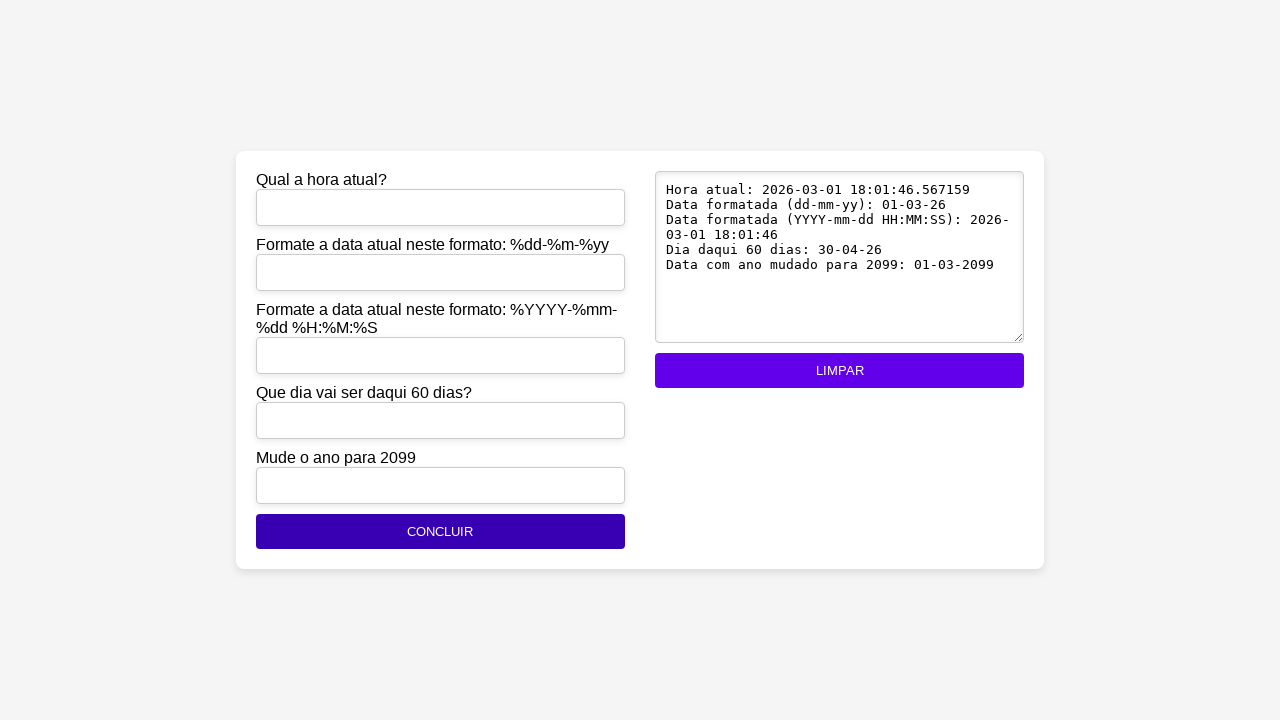